Opens a link in a new tab by holding CTRL key while clicking on the 'compendiumdev' link

Starting URL: http://omayo.blogspot.com/p/page3.html

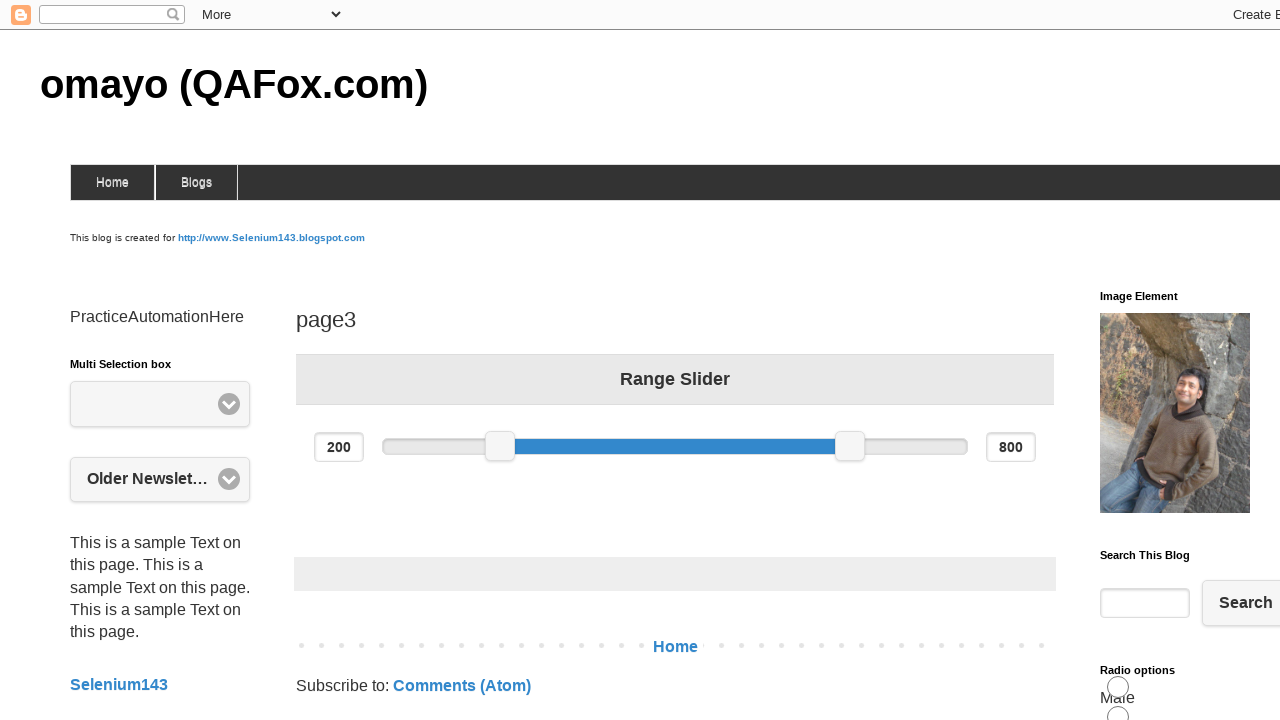

Navigated to http://omayo.blogspot.com/p/page3.html
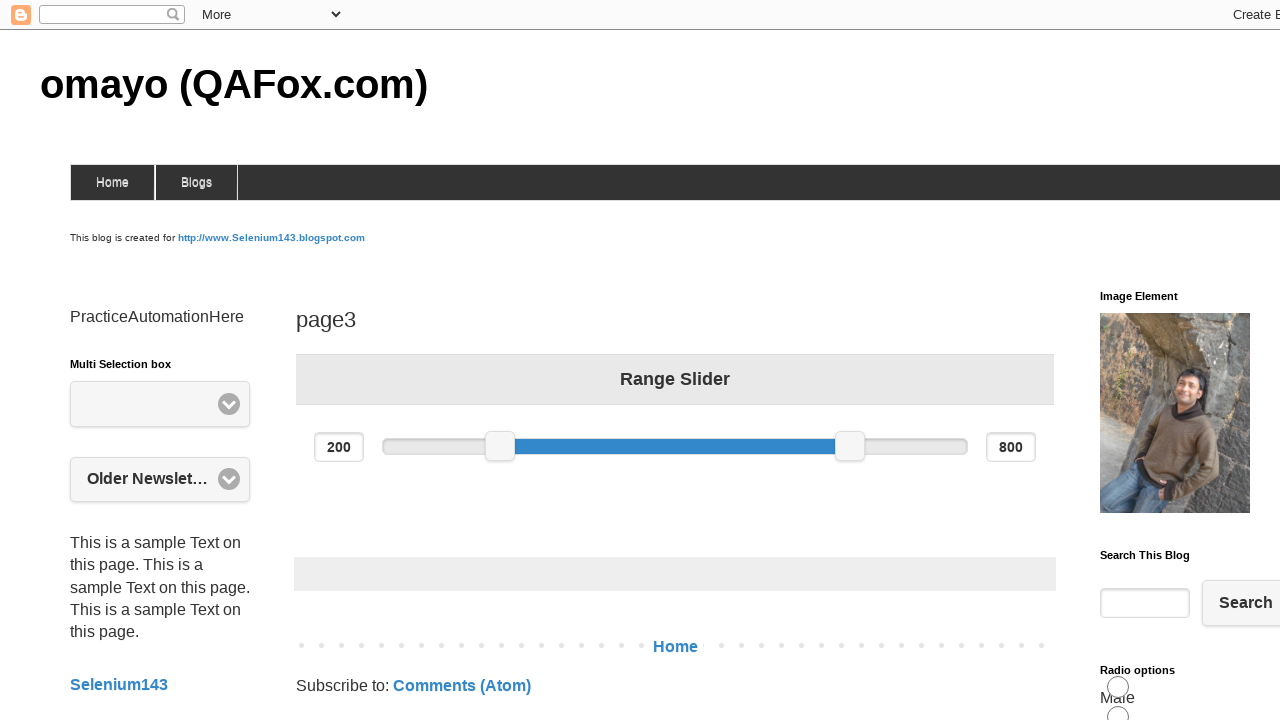

Located 'compendiumdev' link element
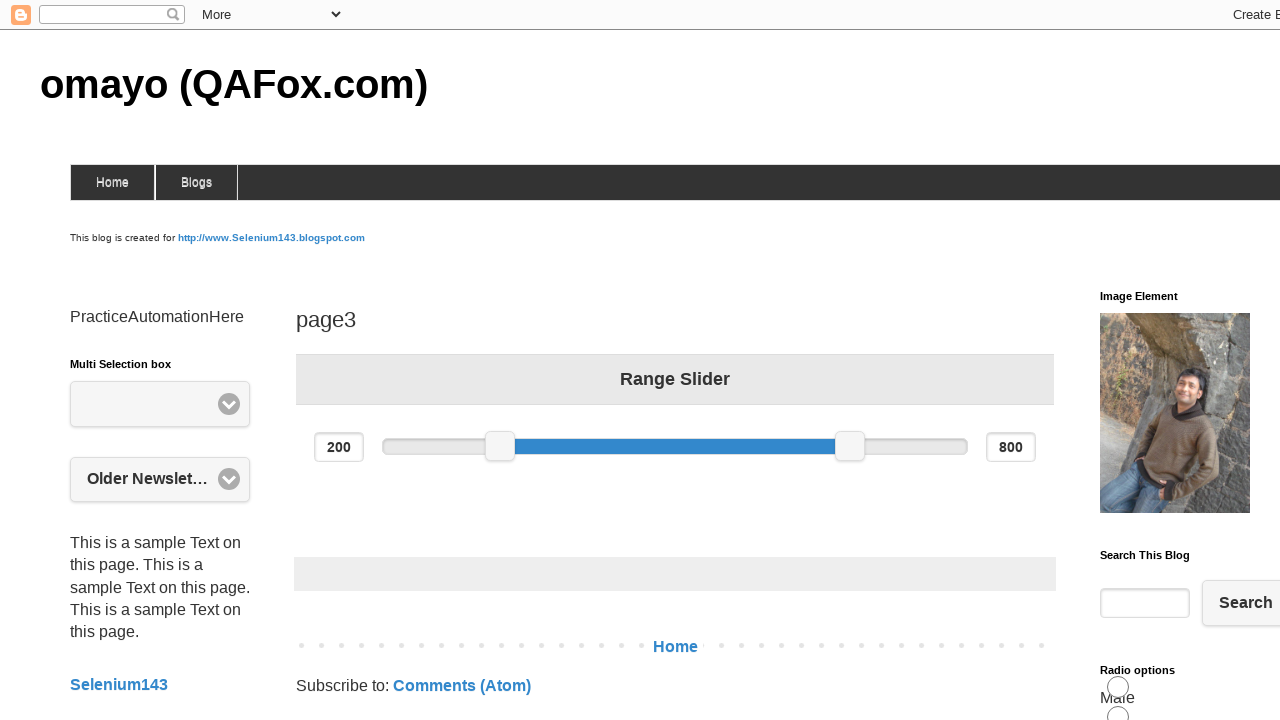

Ctrl+clicked 'compendiumdev' link to open in new tab at (1184, 361) on xpath=//a[text()='compendiumdev']
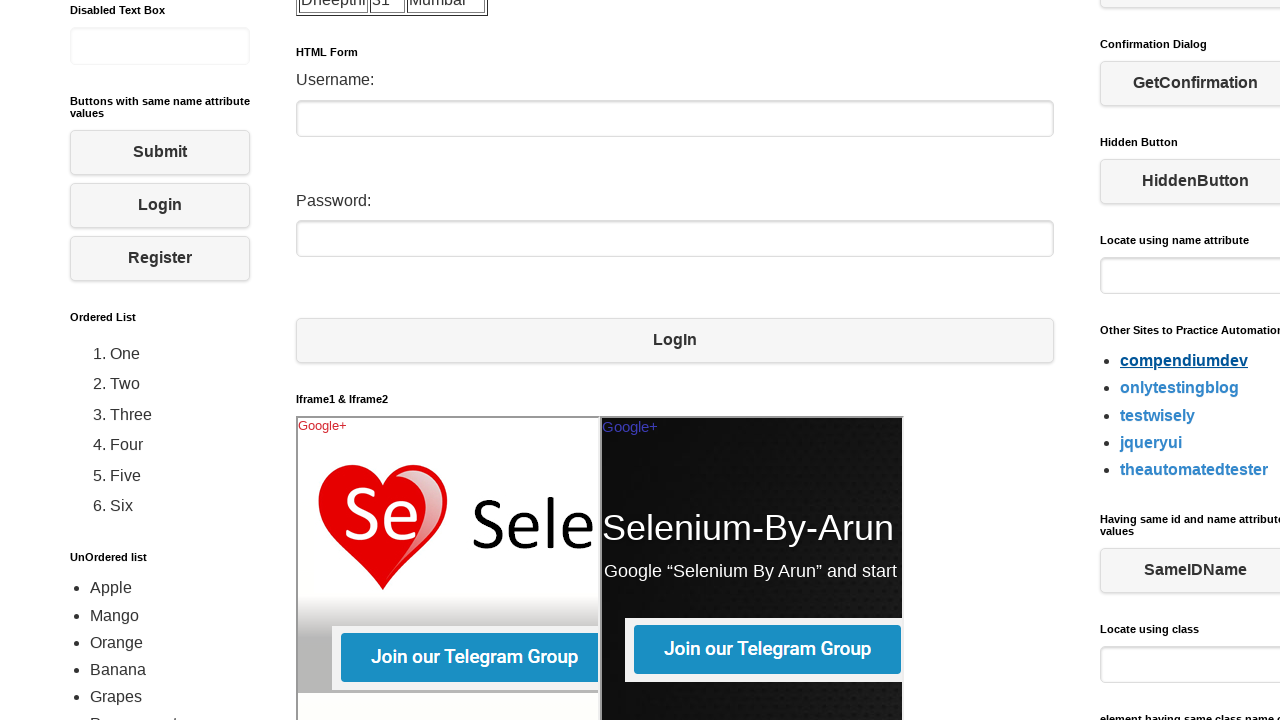

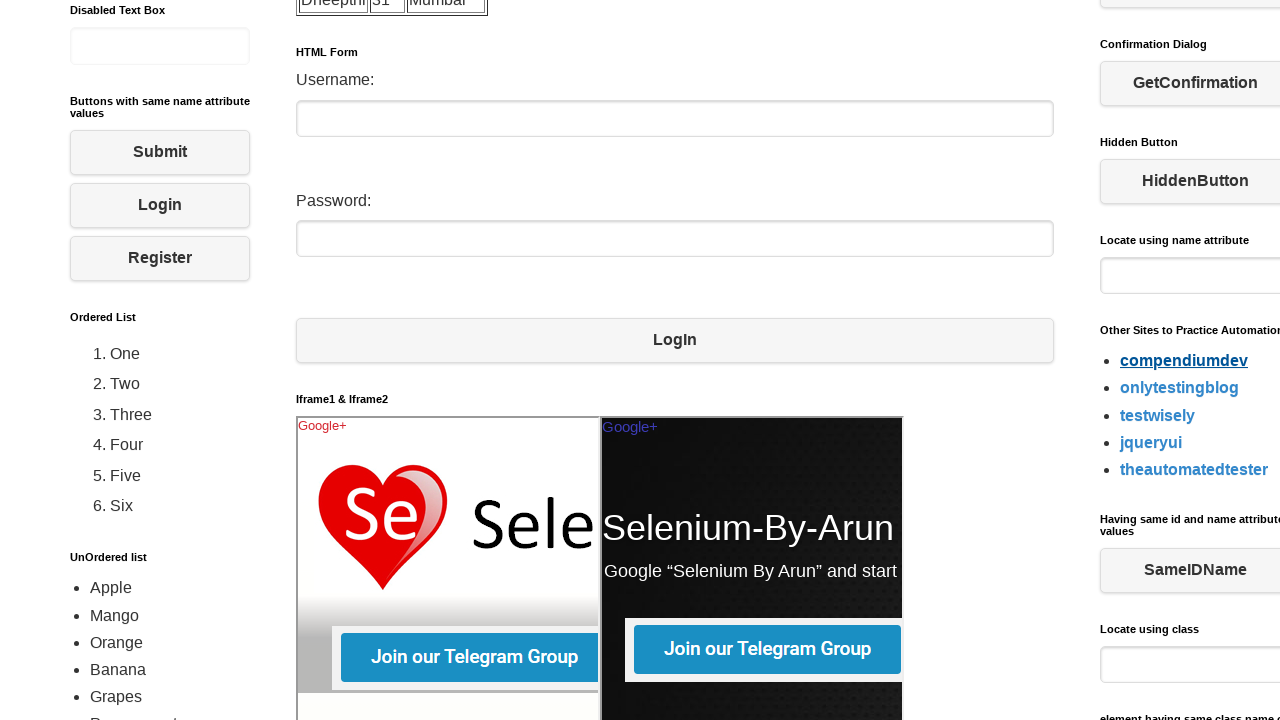